Navigates to a dashboard page and scrolls horizontally to the right by 500 pixels

Starting URL: https://dashboards.handmadeinteractive.com/jasonlove/

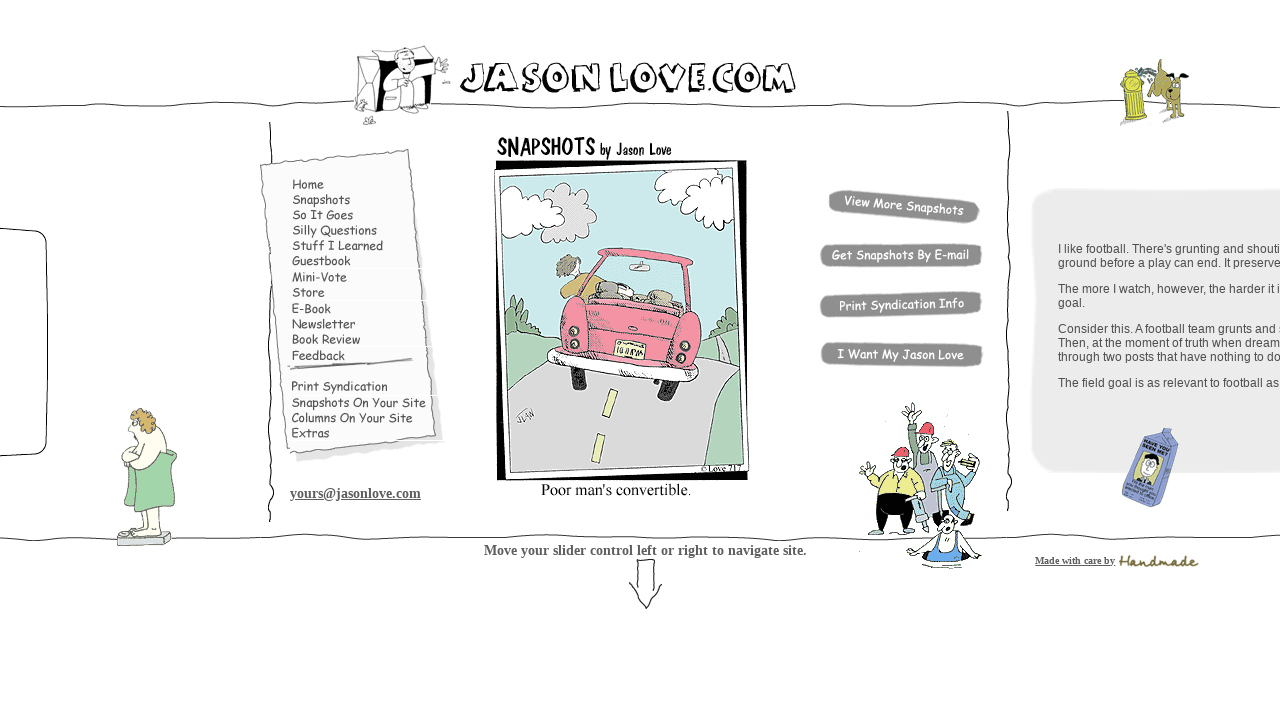

Navigated to dashboard page
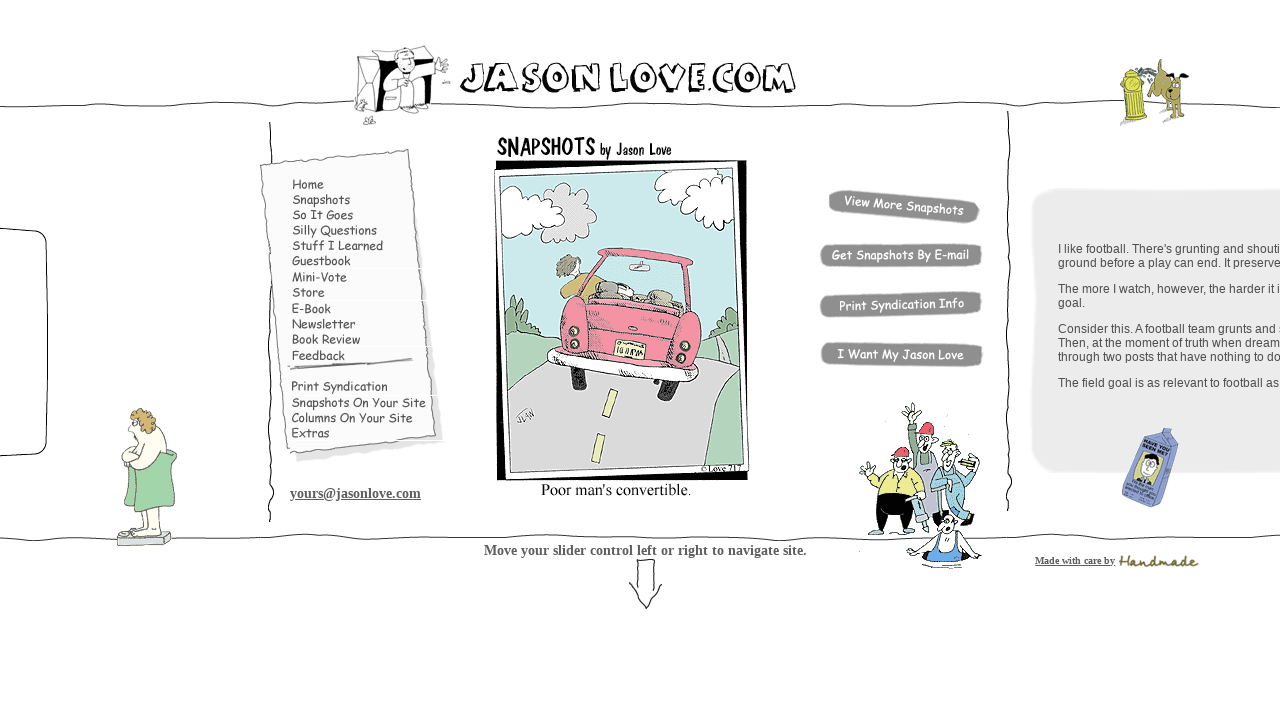

Scrolled horizontally to the right by 500 pixels
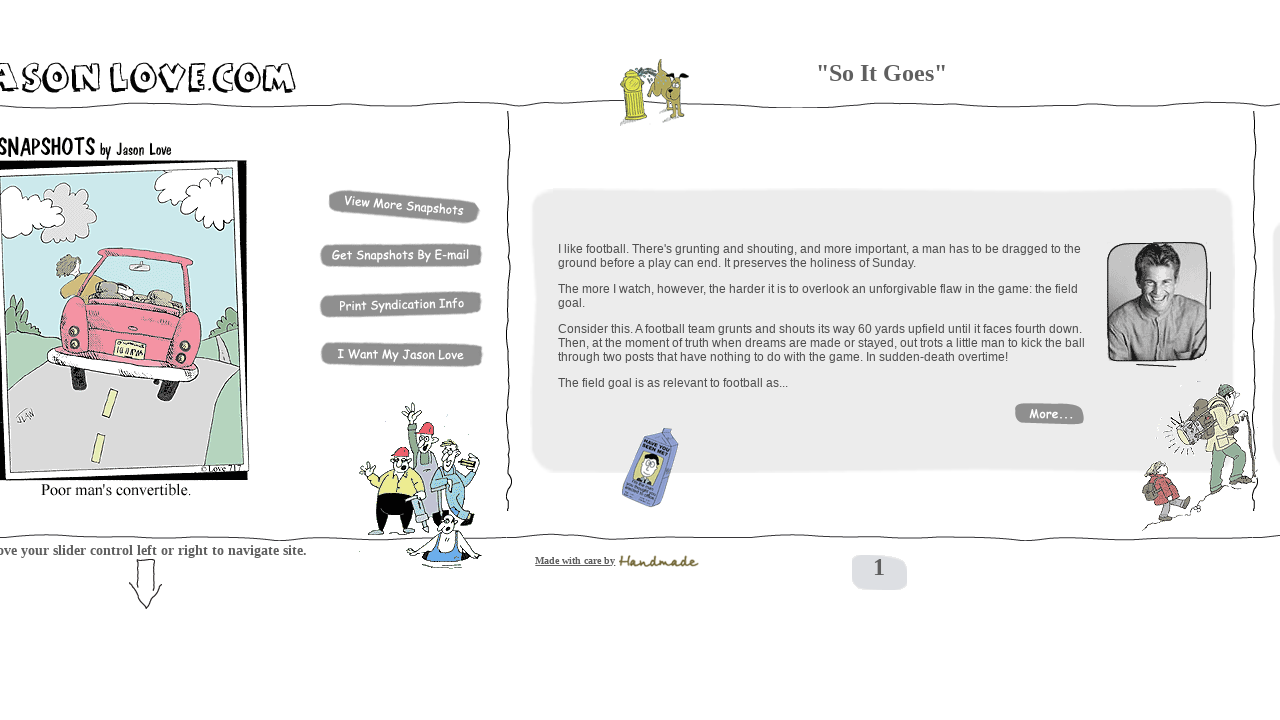

Waited 2 seconds for scroll to complete
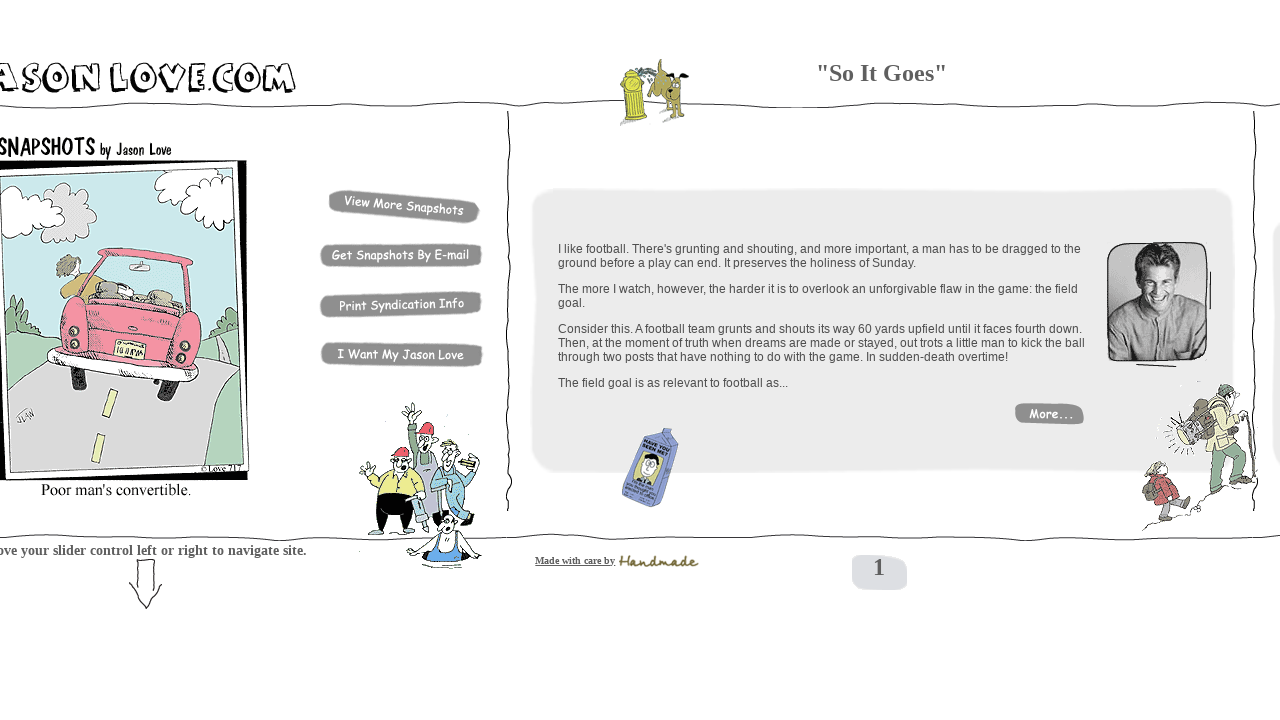

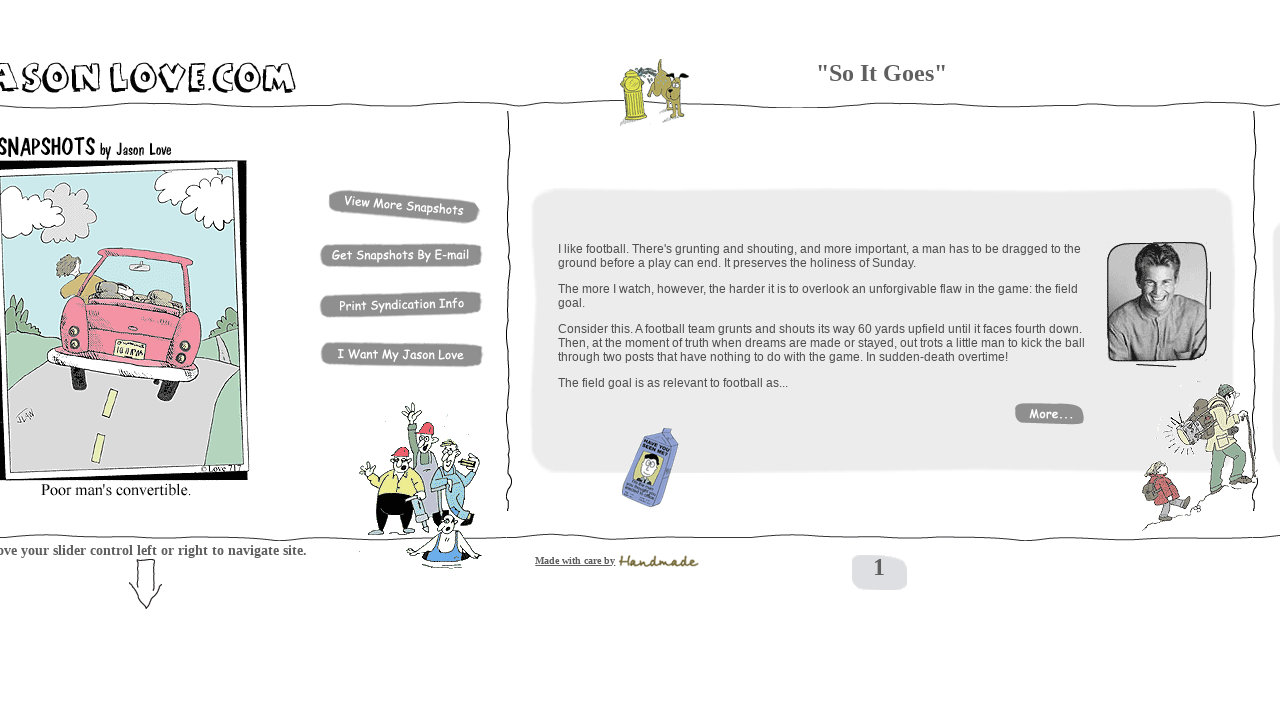